Tests form submission on DemoQA text box page by filling in username and email fields using JavaScript execution and clicking submit button

Starting URL: https://demoqa.com/text-box

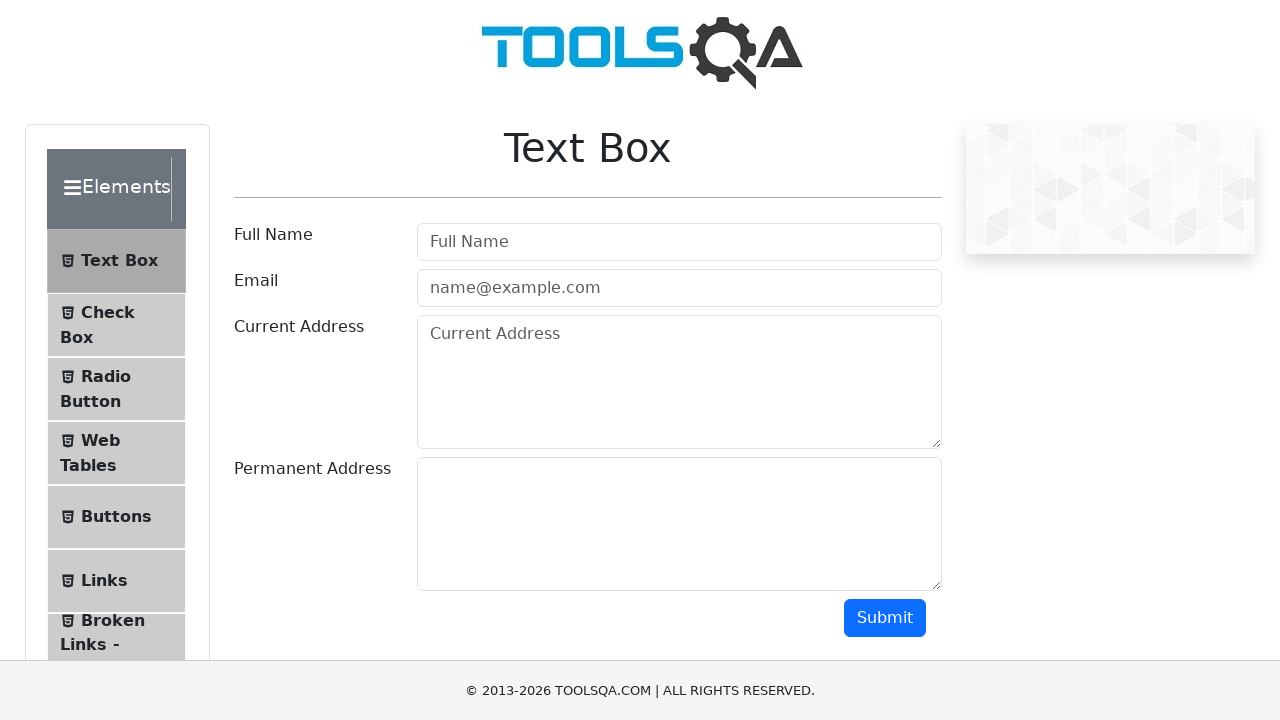

Filled username field with 'HanhVo' using JavaScript
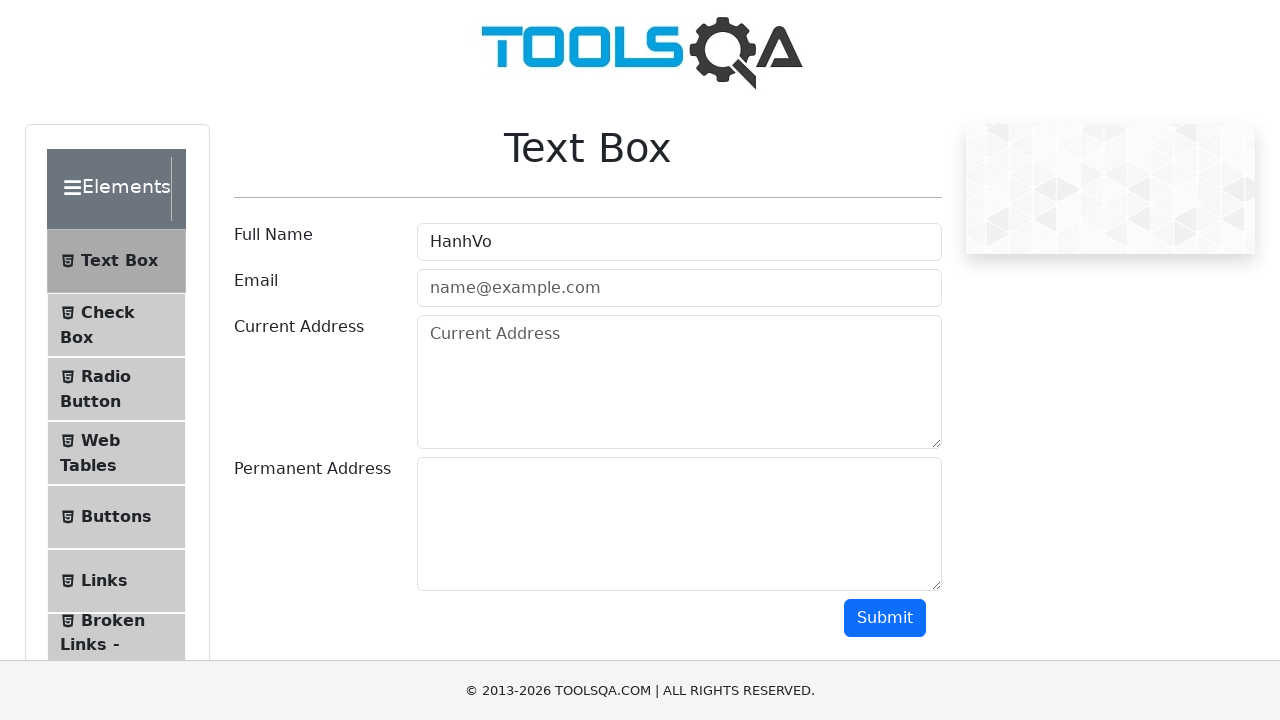

Filled email field with 'admin02@mailinator.com' using JavaScript
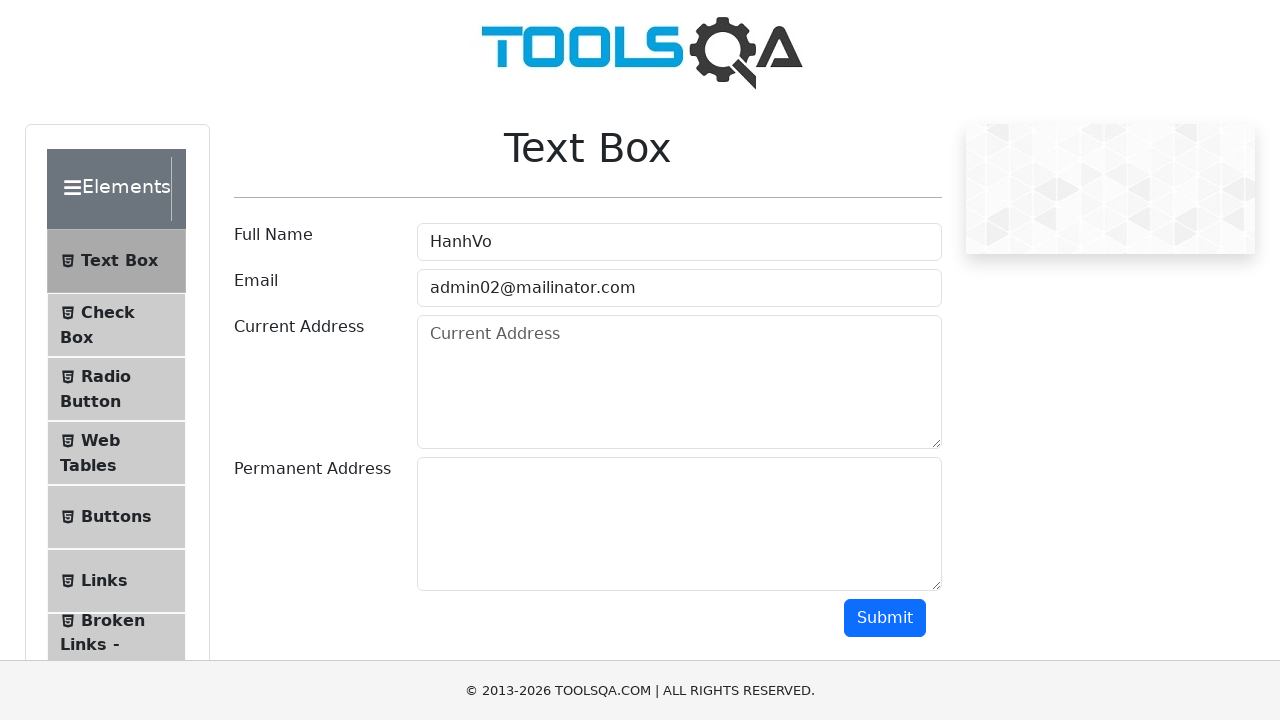

Clicked submit button using JavaScript
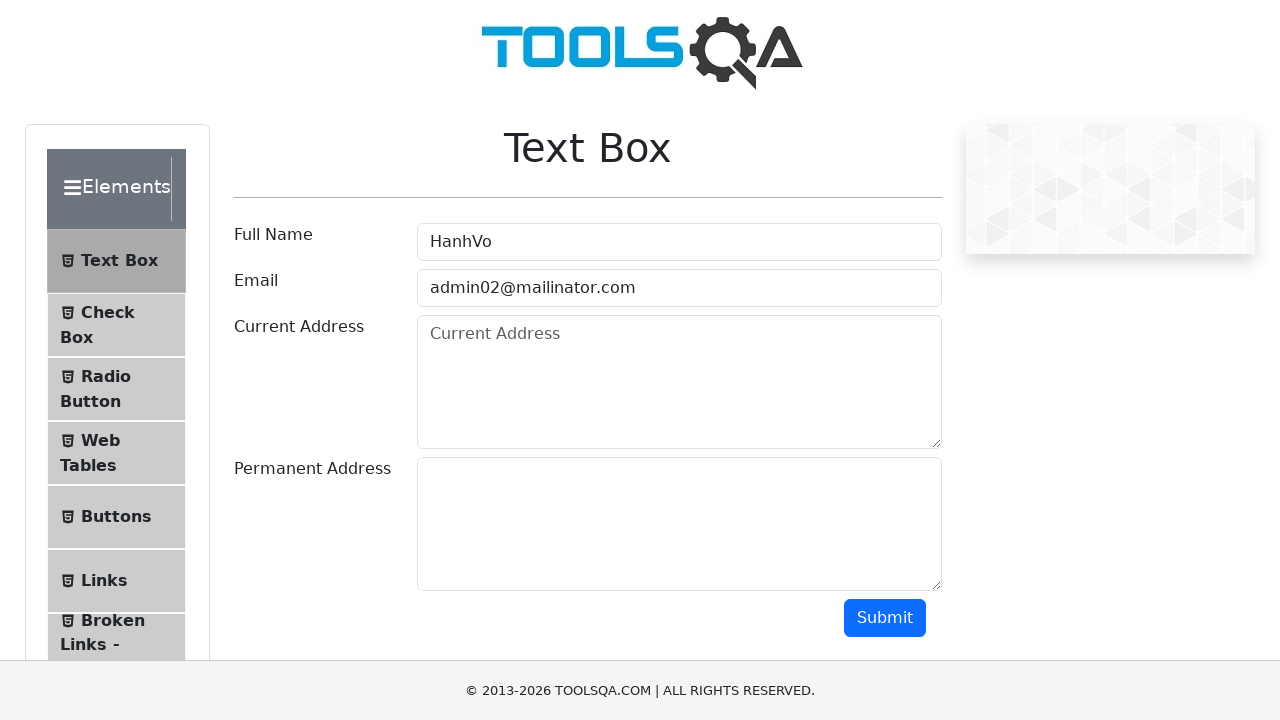

Waited 2 seconds for form submission to complete
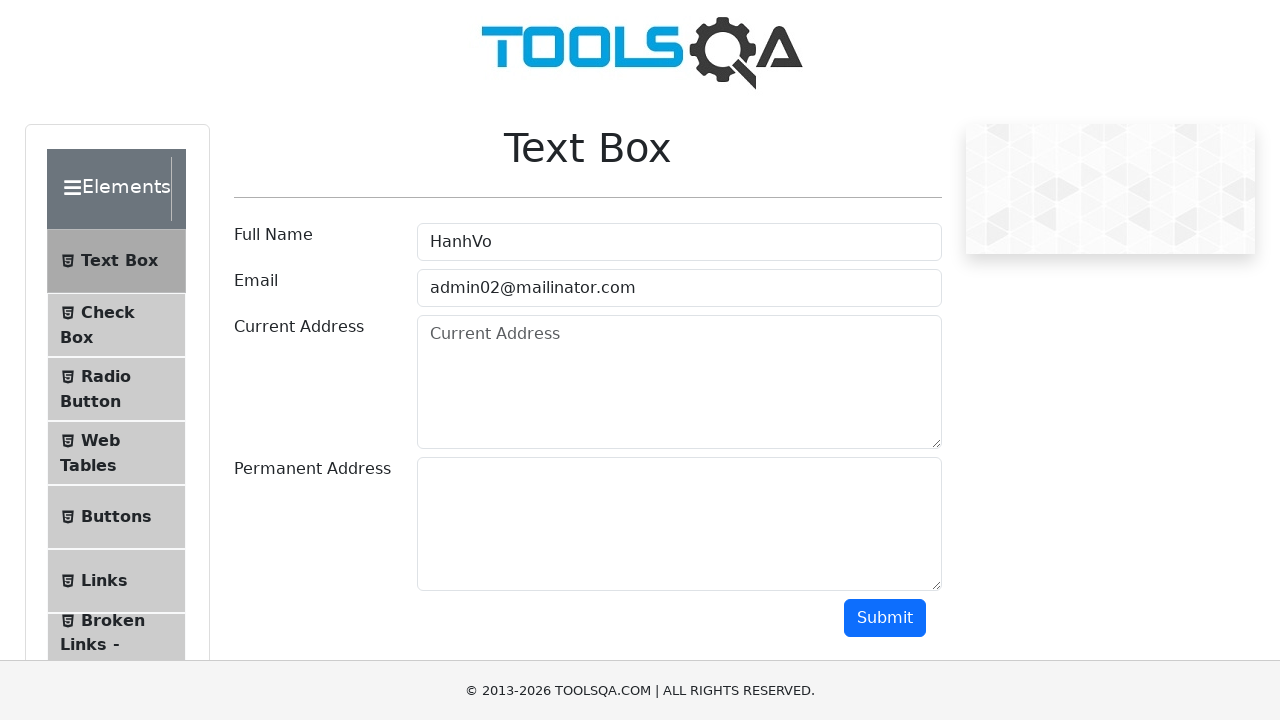

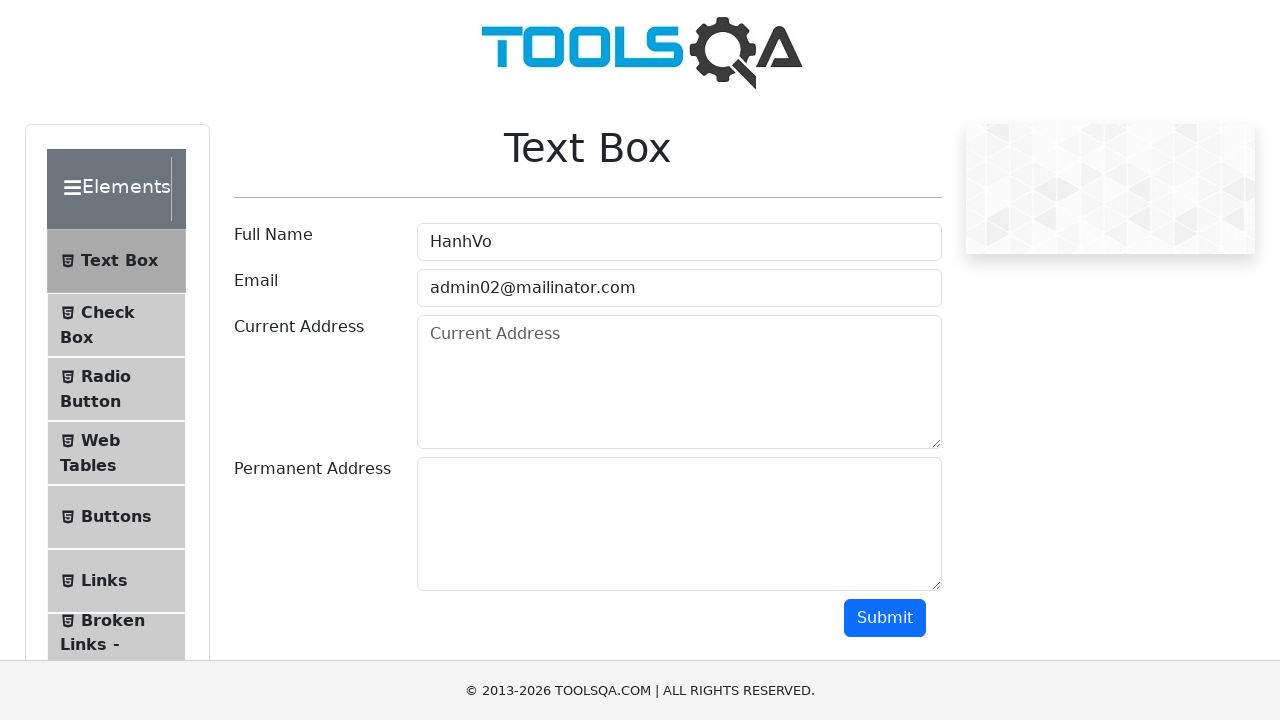